Tests that clicking the consultation button opens a consultation form and verifies the form is enabled/visible.

Starting URL: https://dnipro.ithillel.ua/

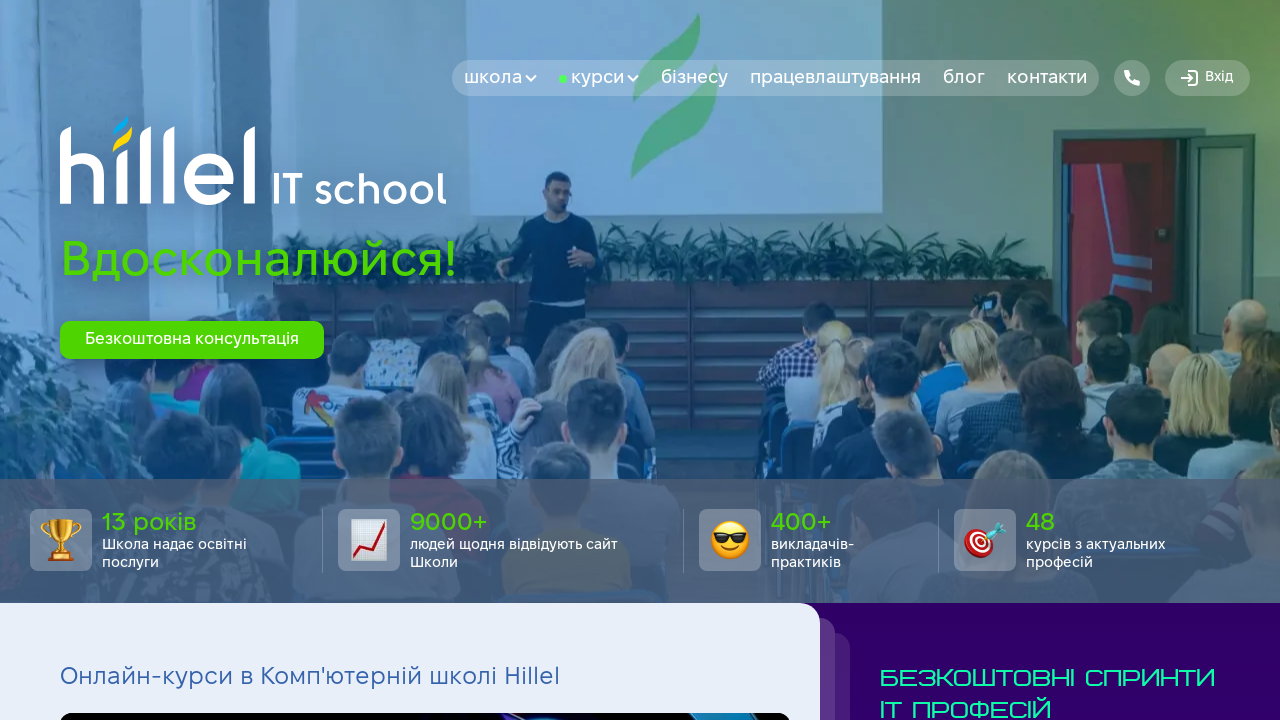

Clicked the consultation button at (192, 340) on #btn-consultation-hero
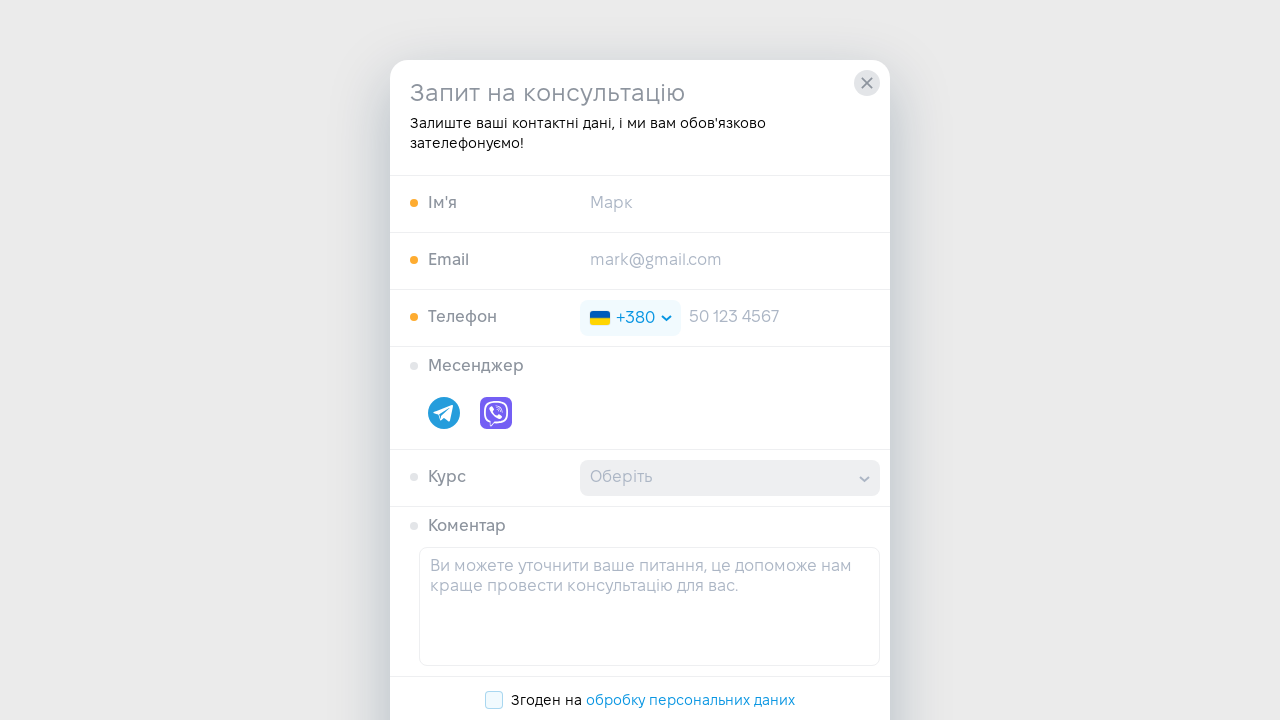

Consultation form became visible
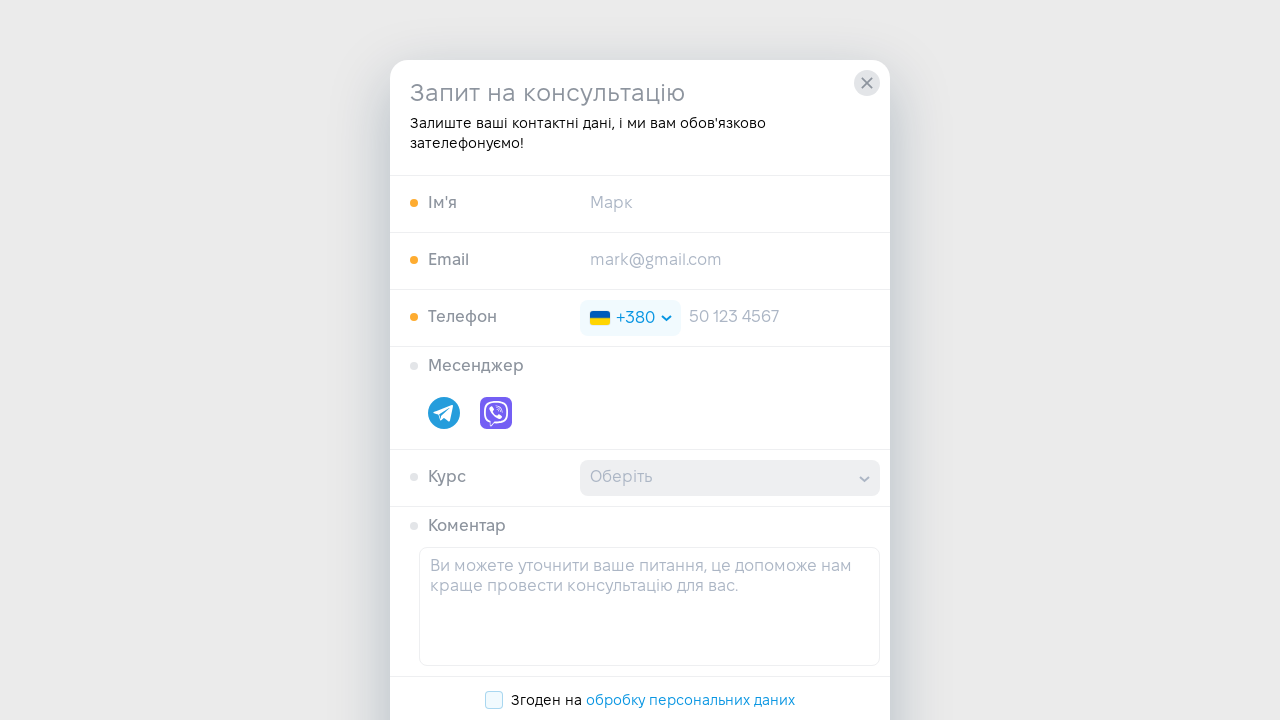

Verified consultation form is enabled
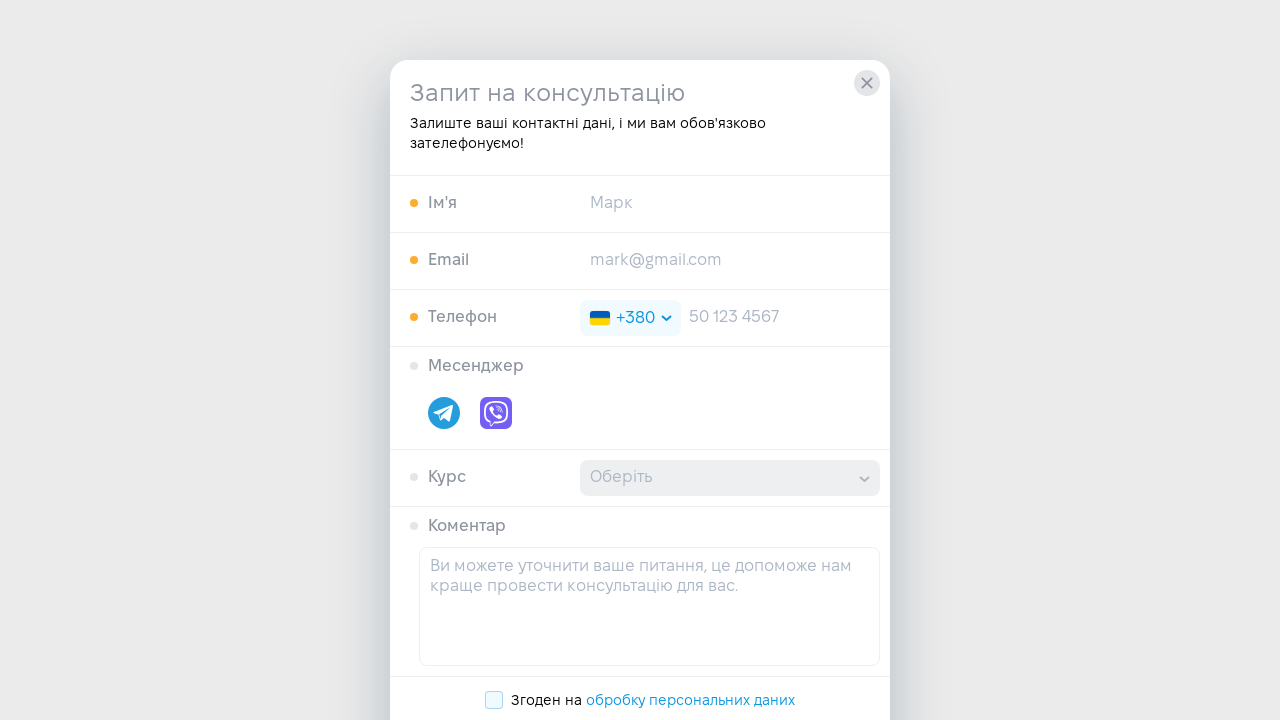

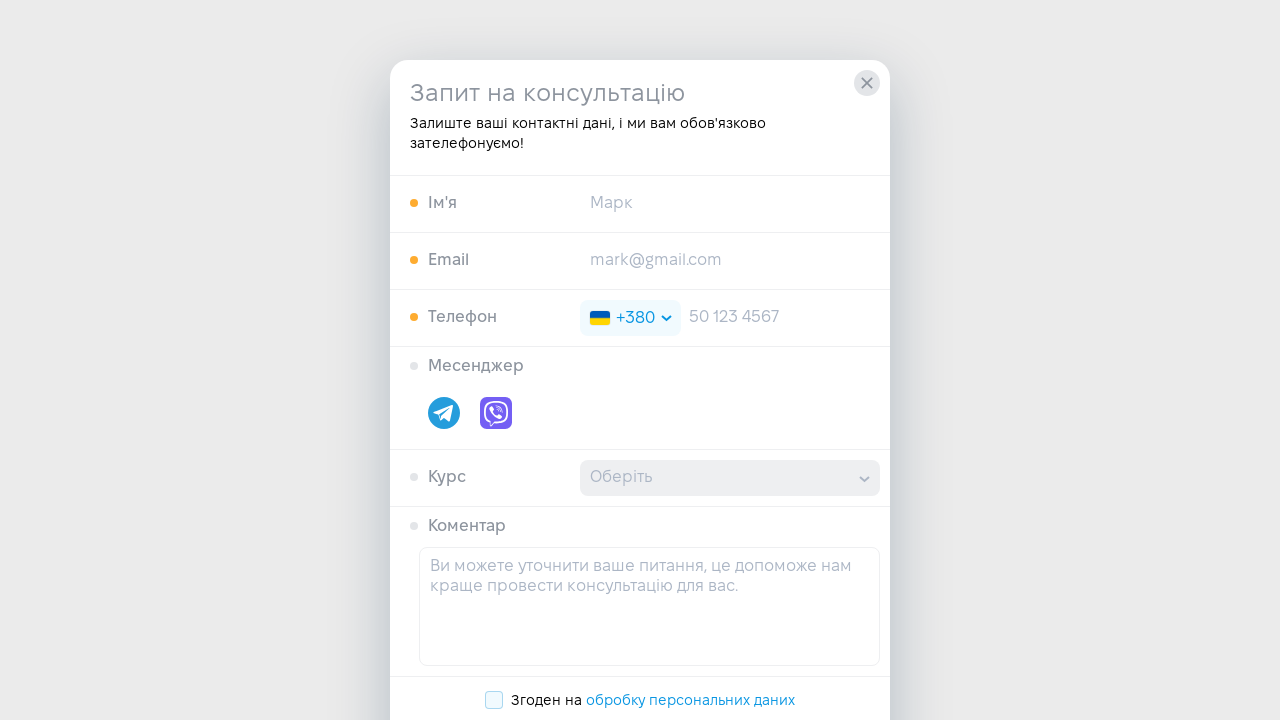